Basic browser test that navigates to a Selenium practice website and maximizes the browser window to verify the page loads successfully.

Starting URL: https://selenium.qabible.in/

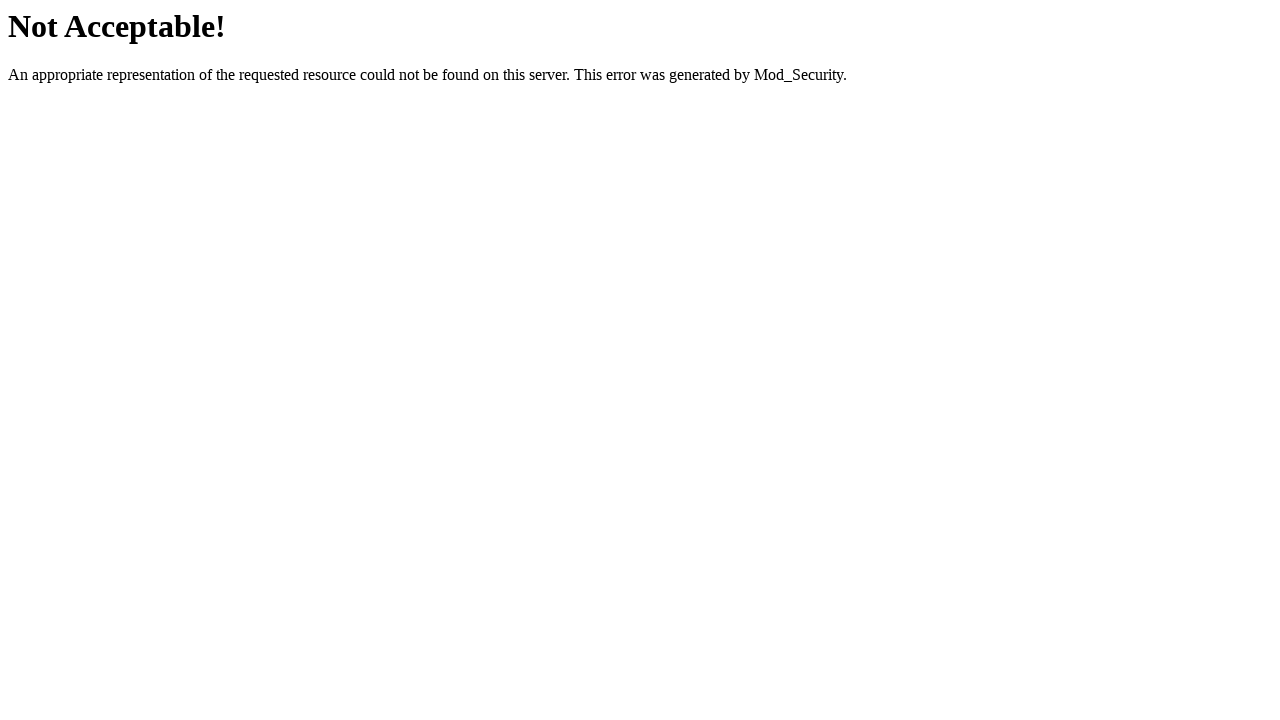

Set viewport size to 1920x1080 to maximize browser window
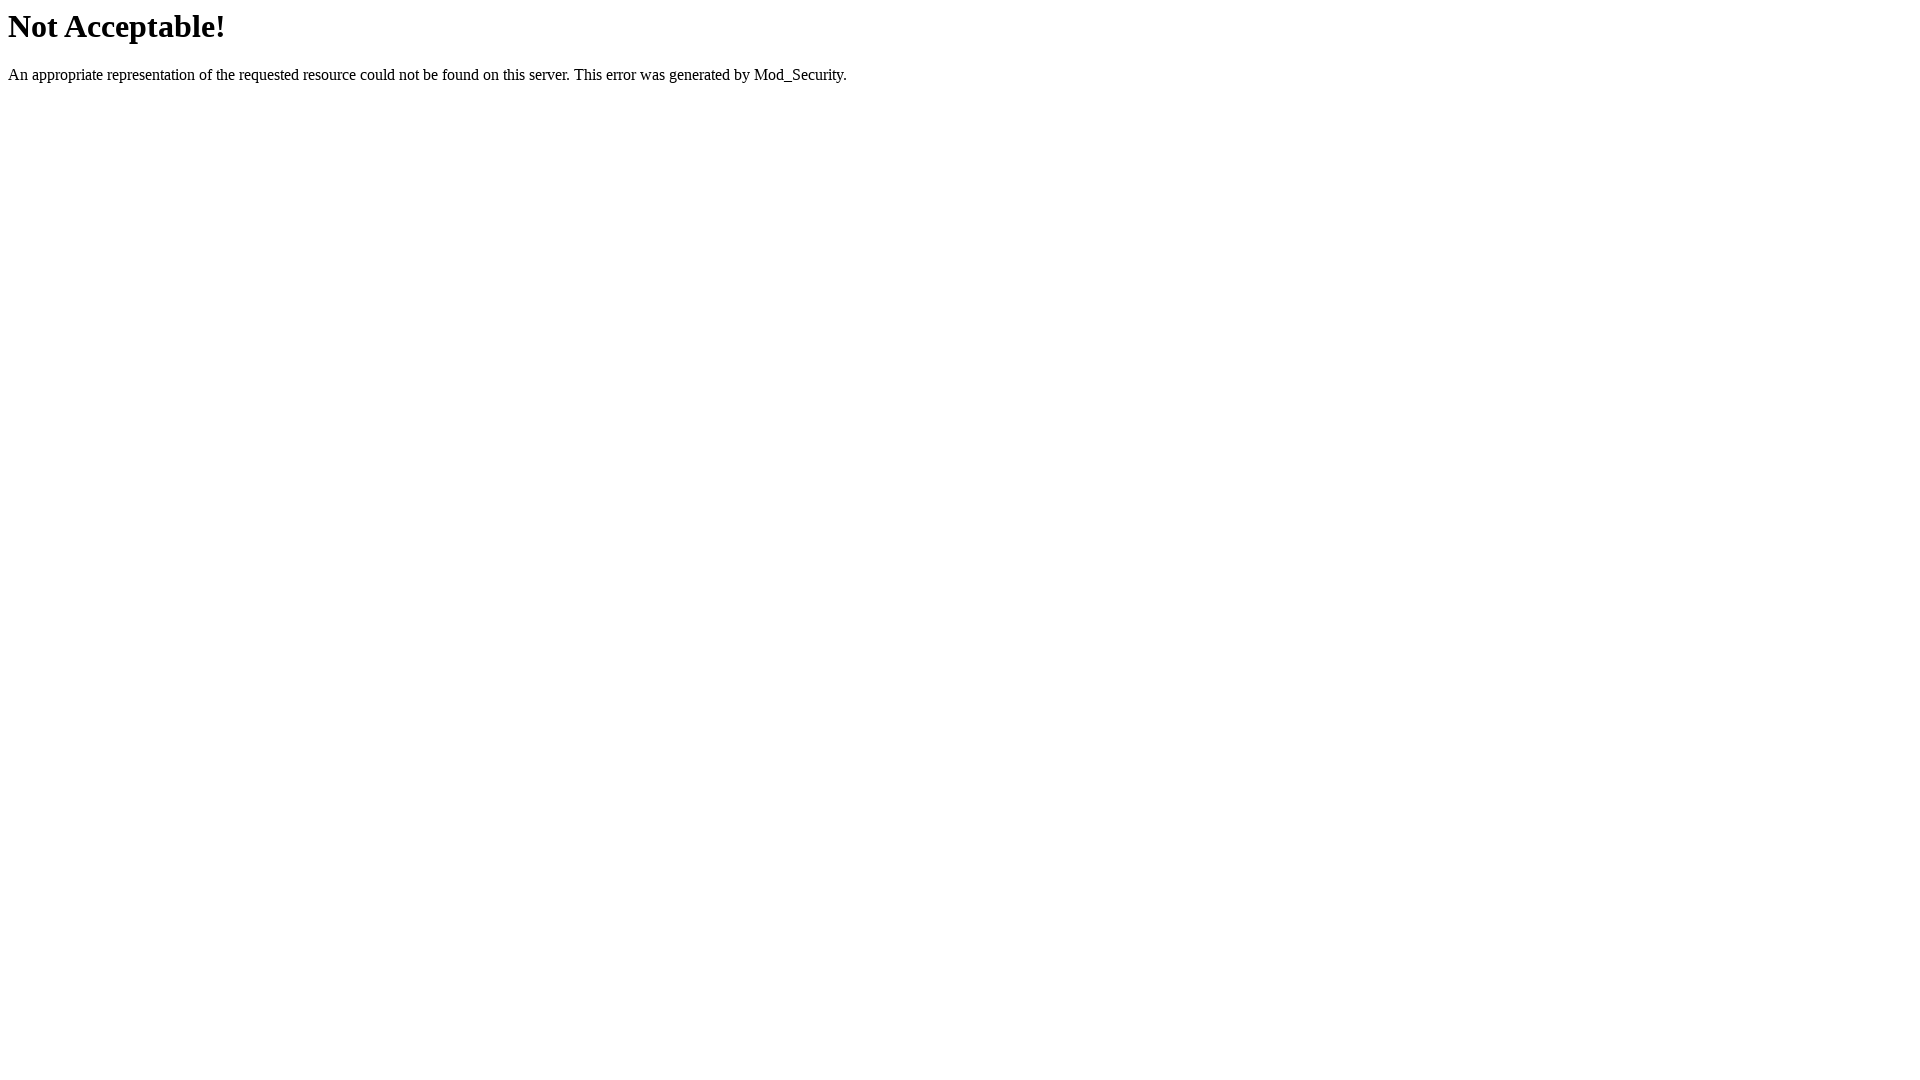

Page loaded successfully with domcontentloaded state
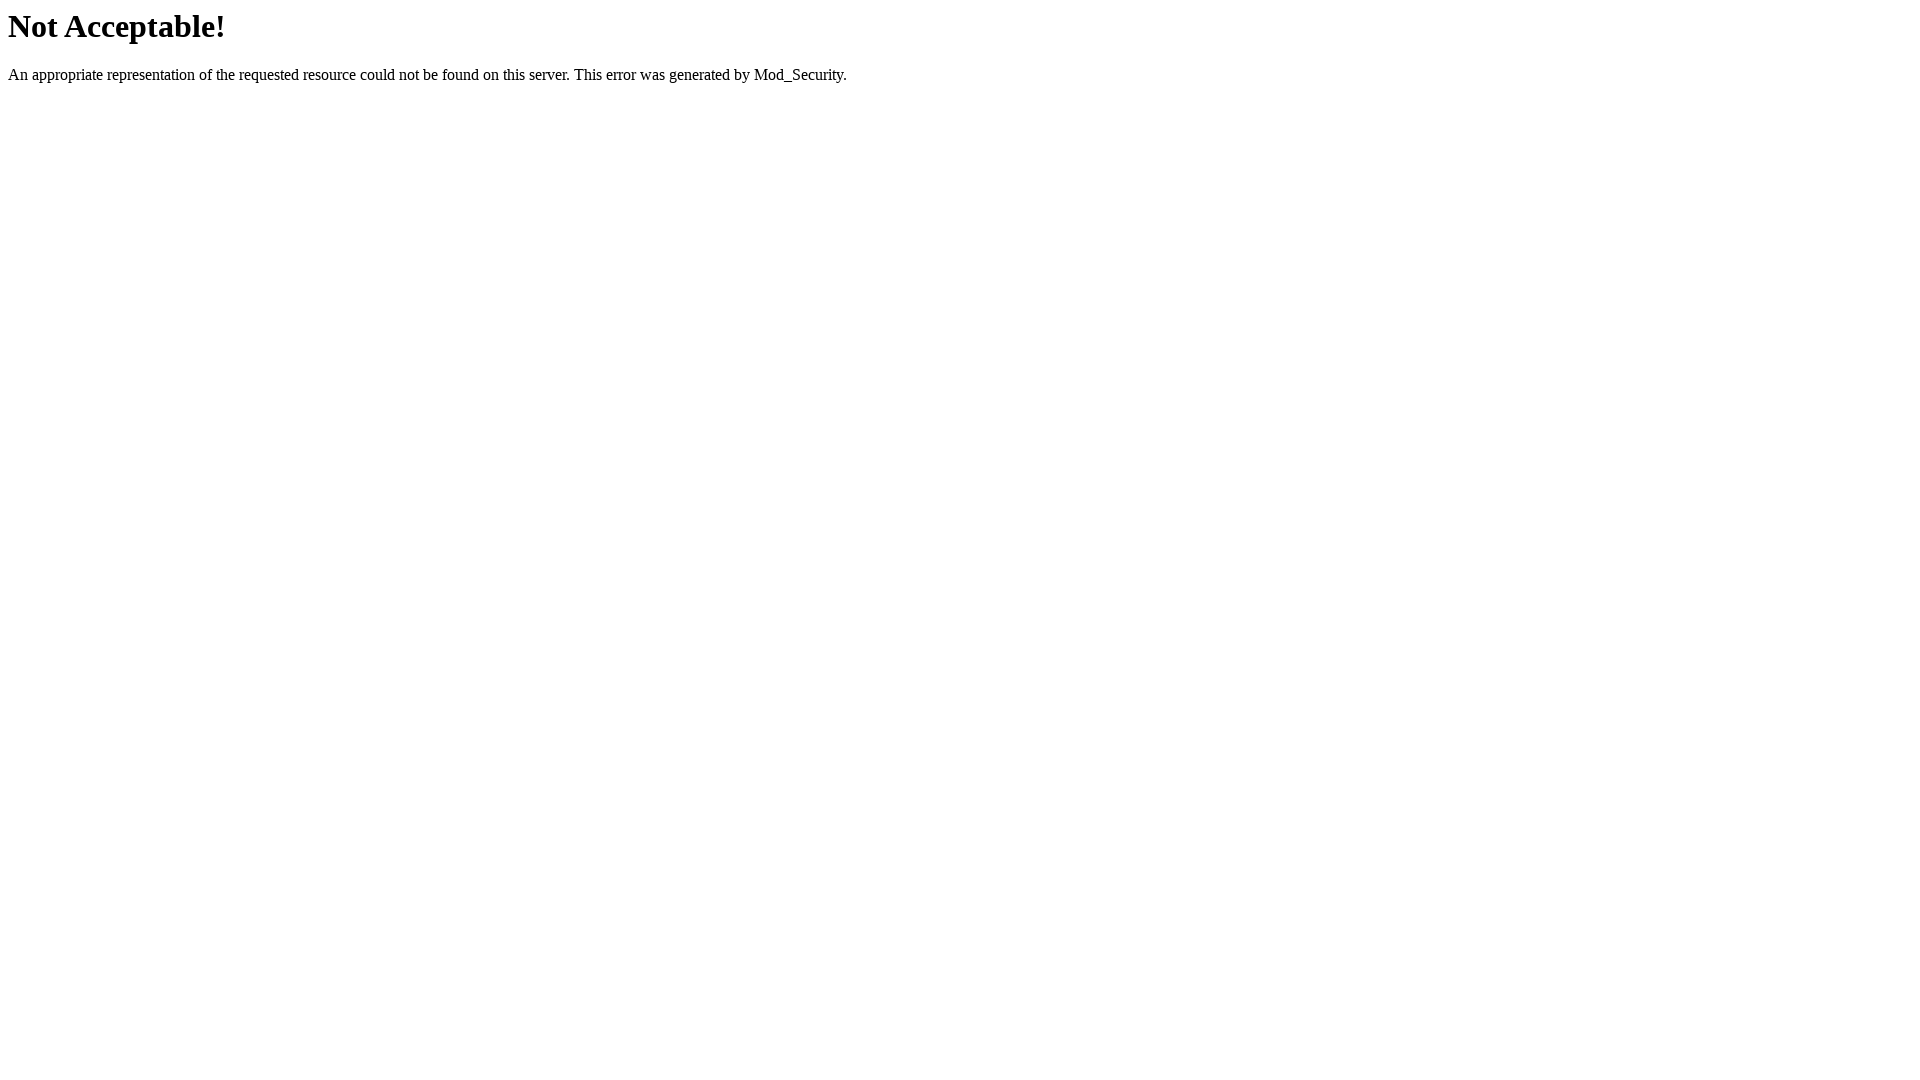

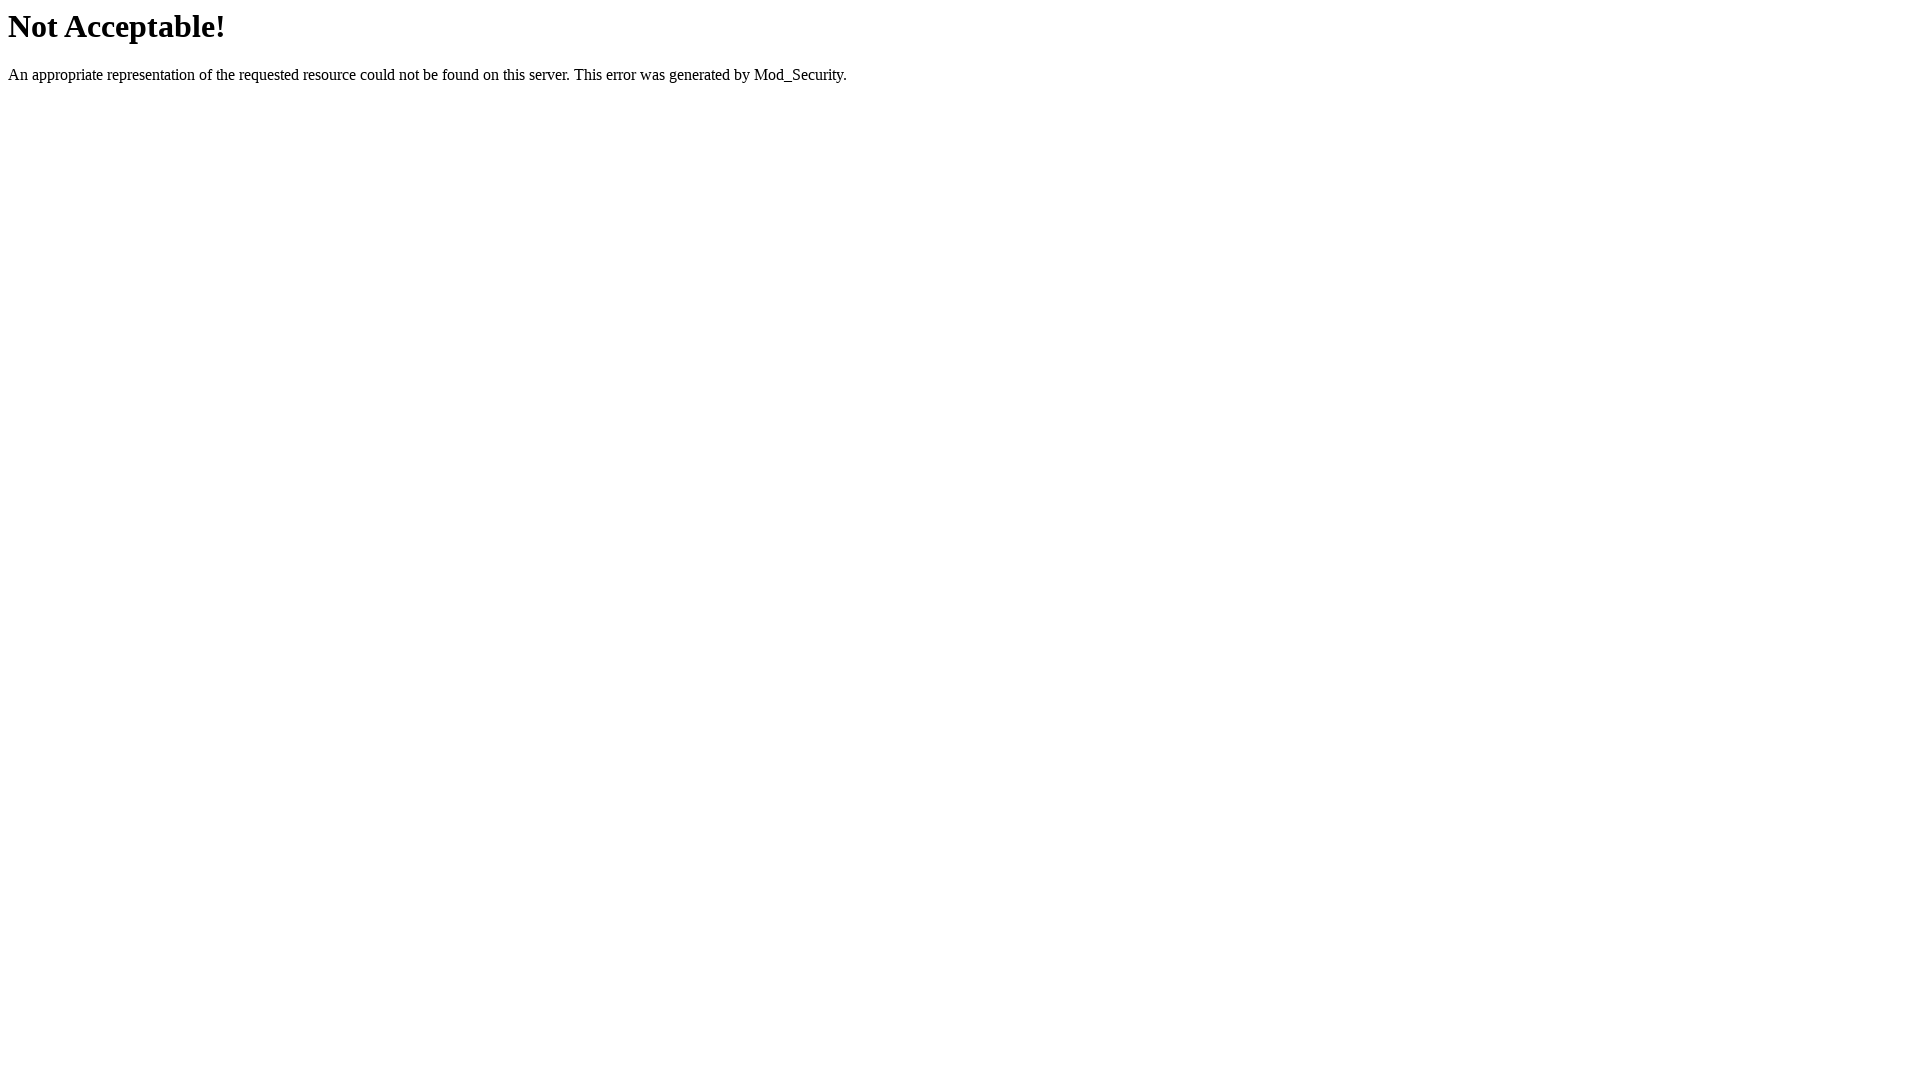